Tests file download functionality by navigating to a download page, clicking a download link, and verifying that a file is downloaded successfully.

Starting URL: https://the-internet.herokuapp.com/download

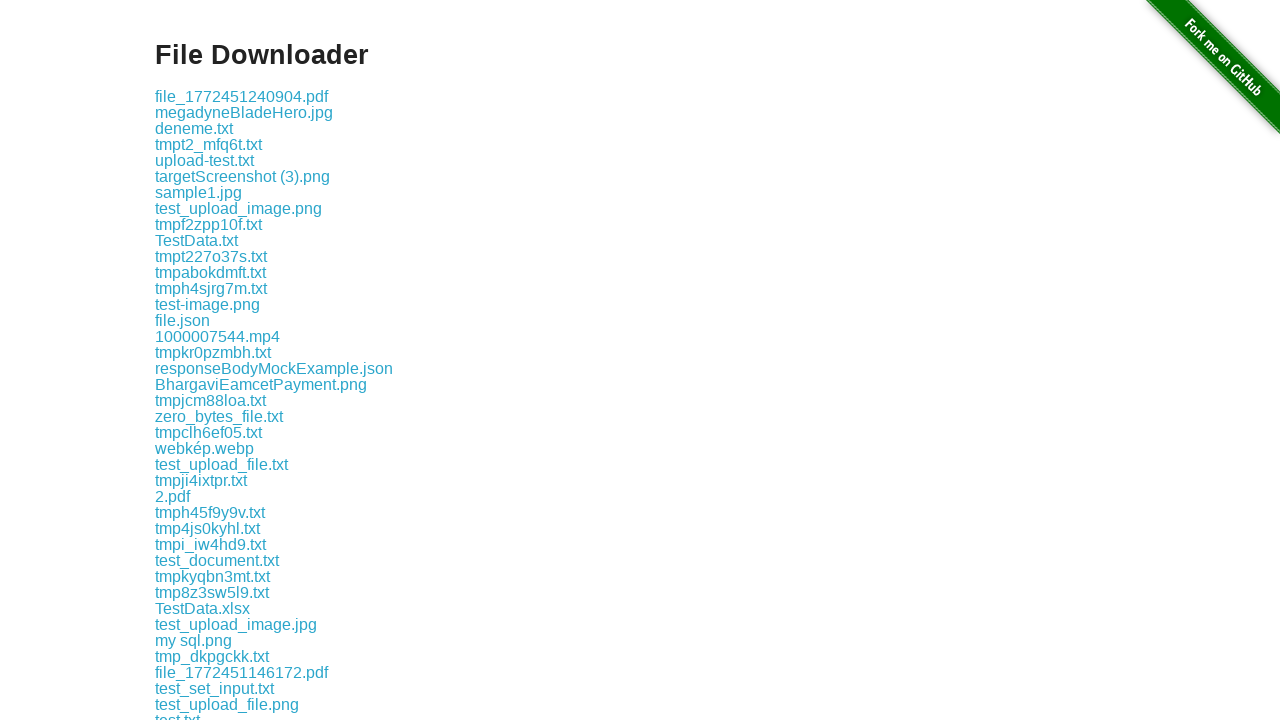

Download page loaded and download link element found
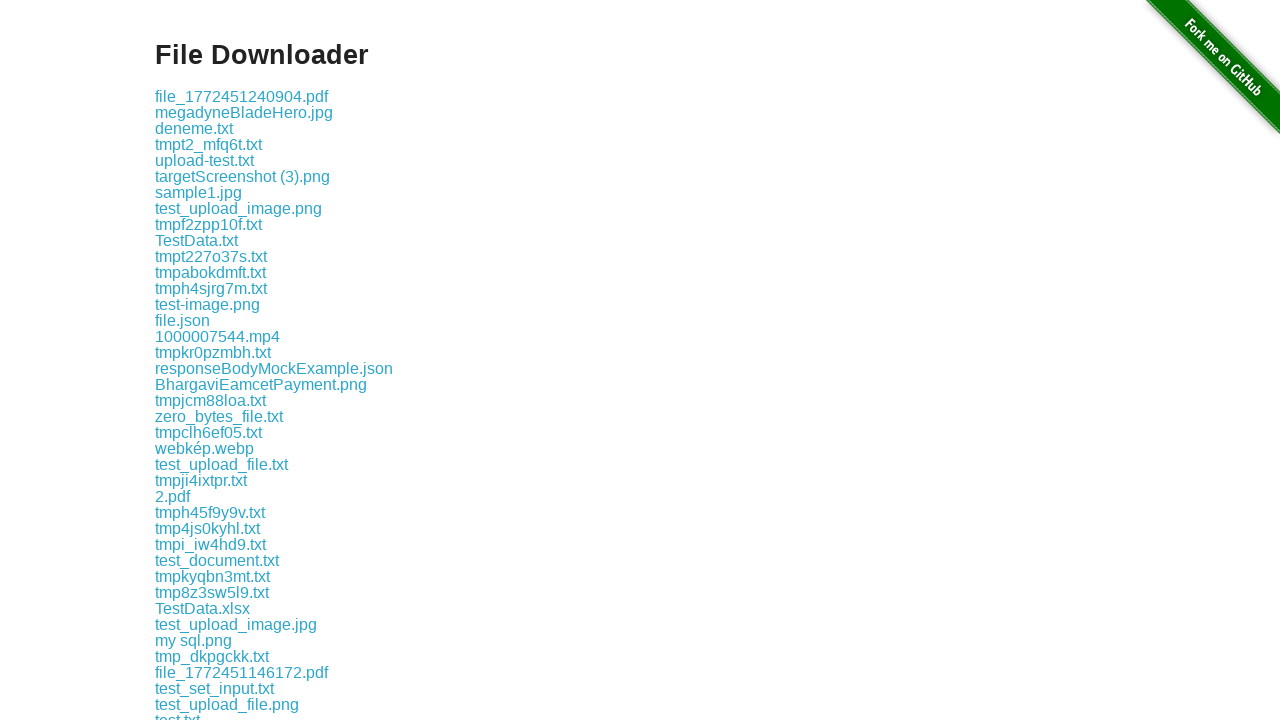

Clicked download link to initiate file download at (242, 96) on .example a
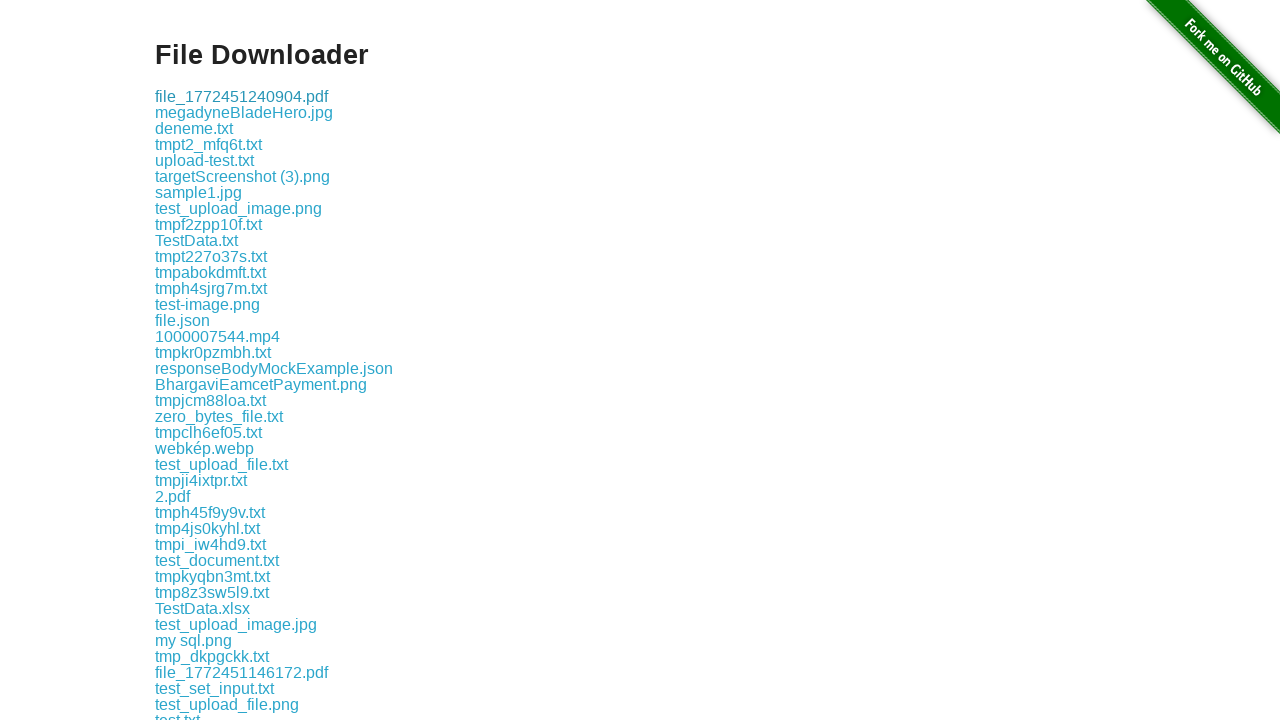

File download completed successfully
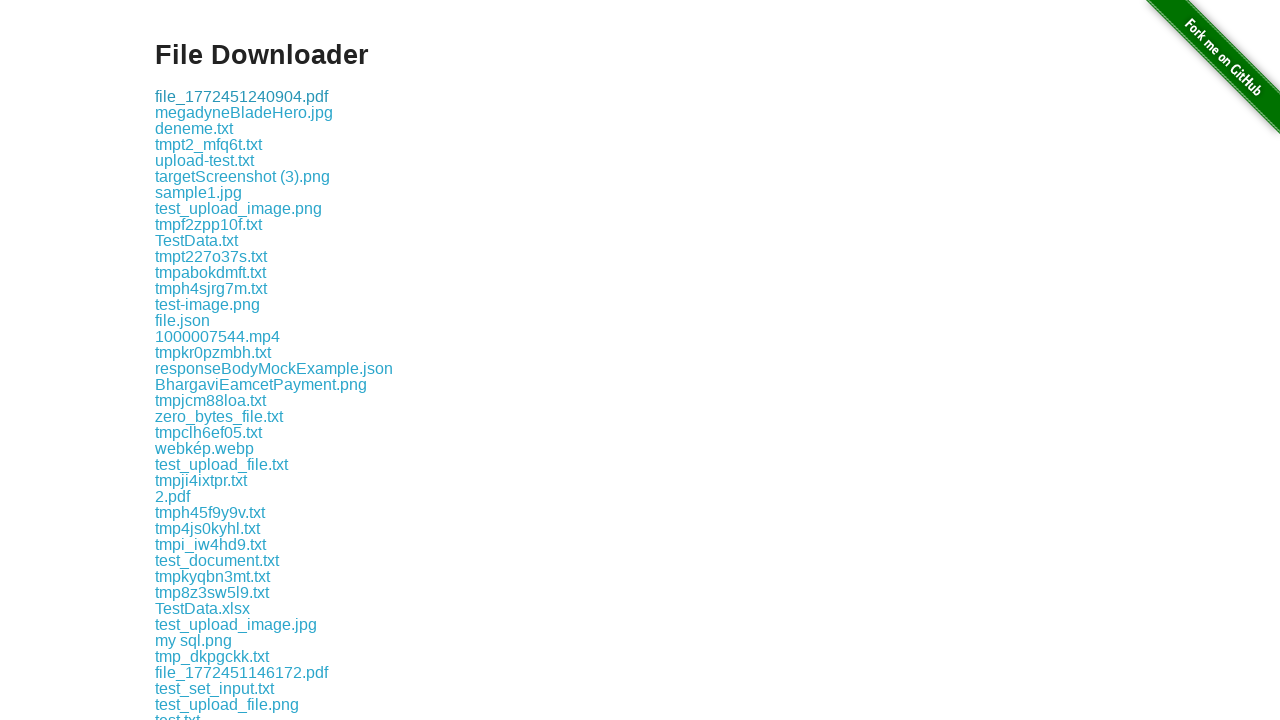

Verified that downloaded file path is not None
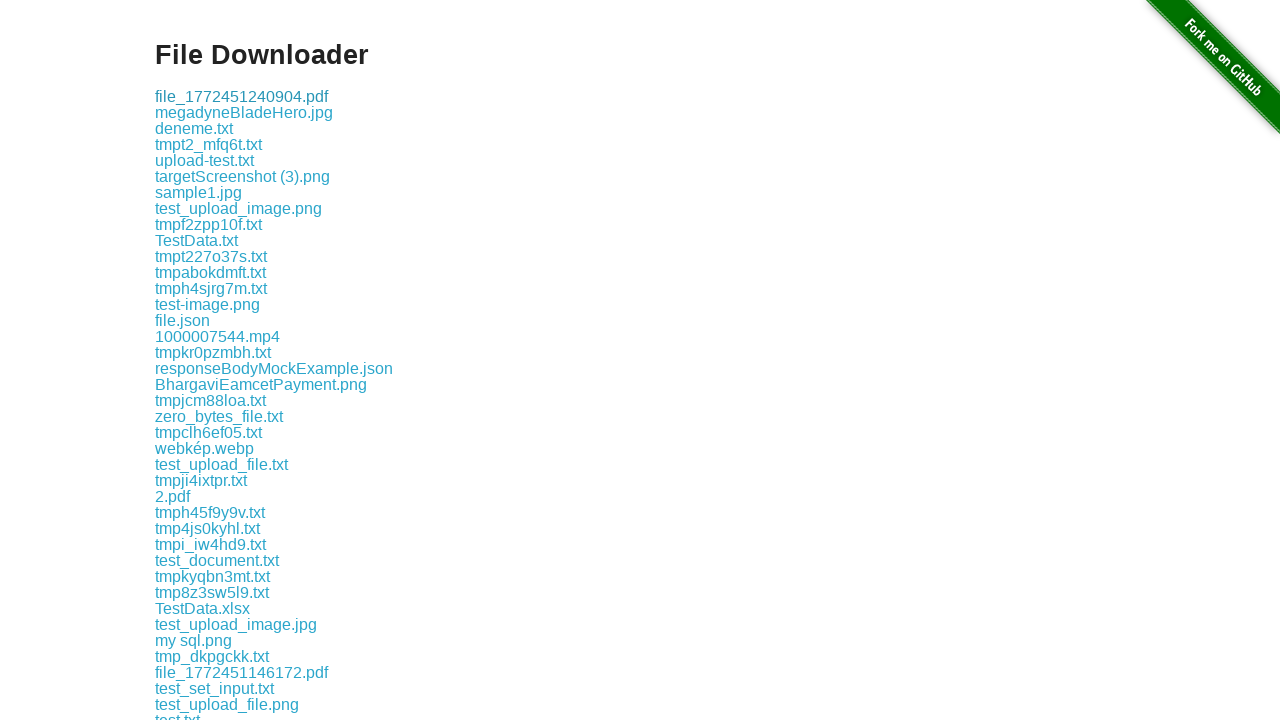

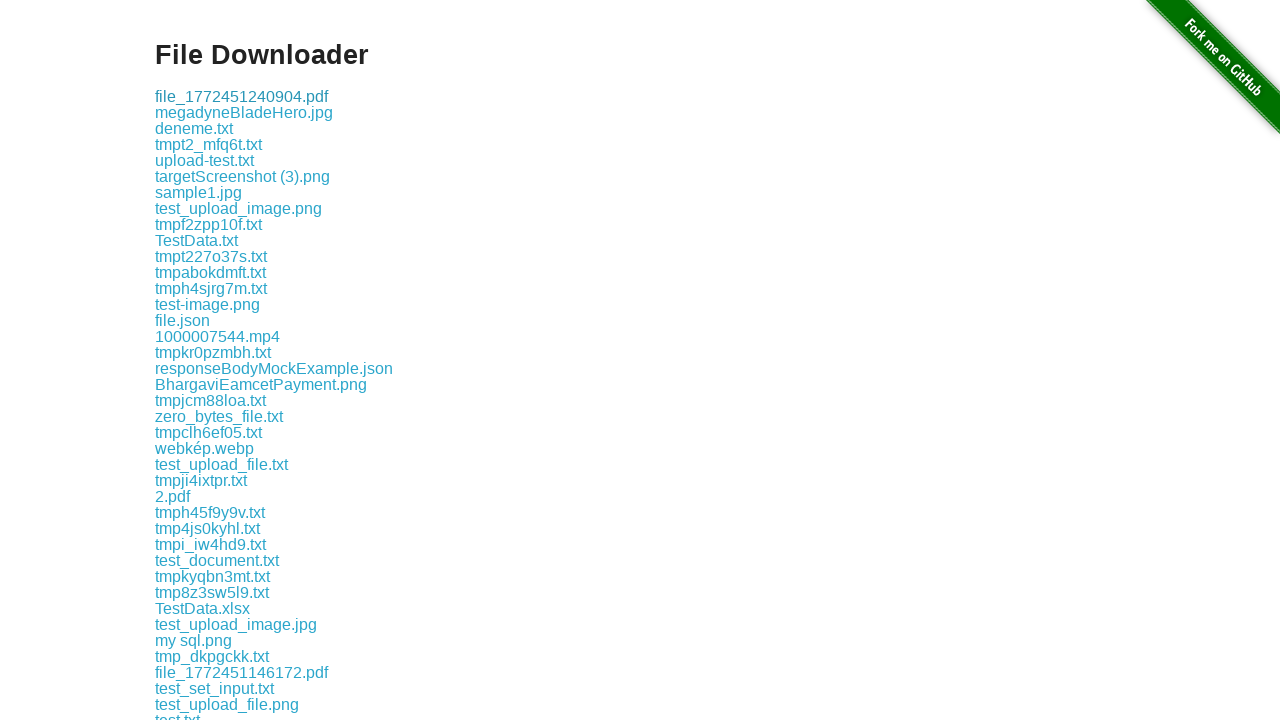